Tests that the input field is cleared after adding a todo item

Starting URL: https://demo.playwright.dev/todomvc

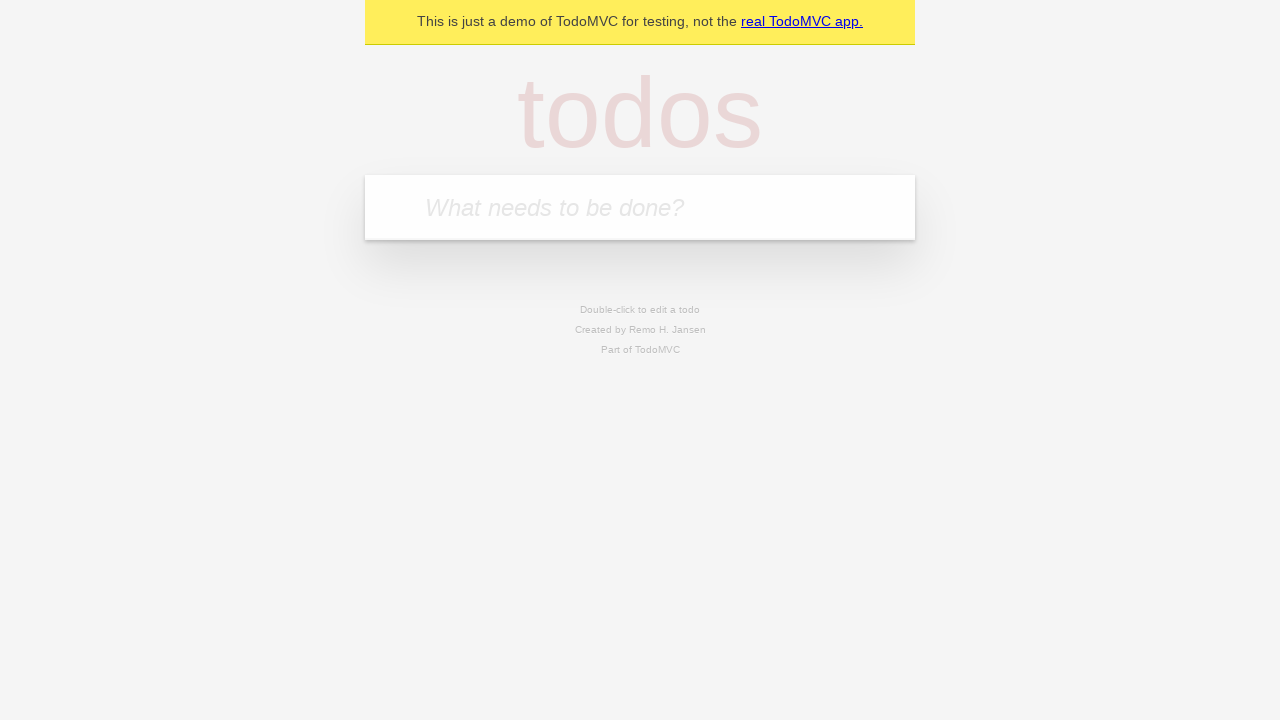

Filled todo input field with 'buy some cheese' on internal:attr=[placeholder="What needs to be done?"i]
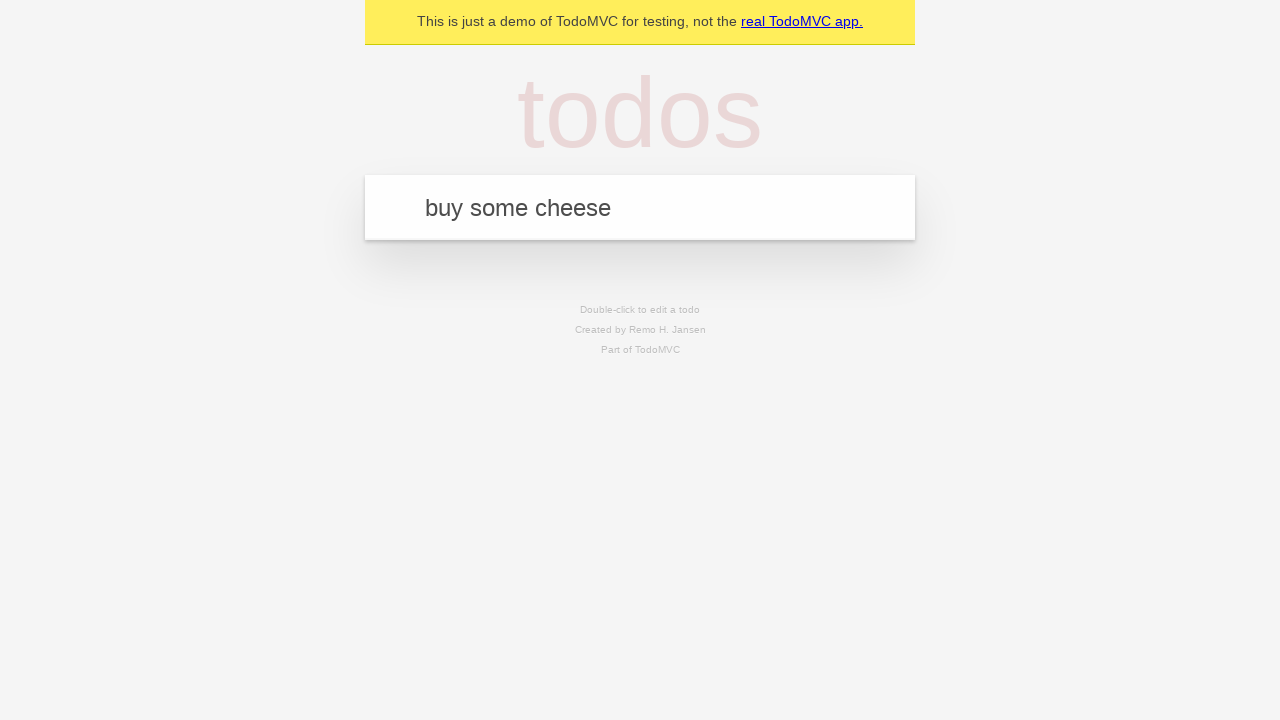

Pressed Enter to add the todo item on internal:attr=[placeholder="What needs to be done?"i]
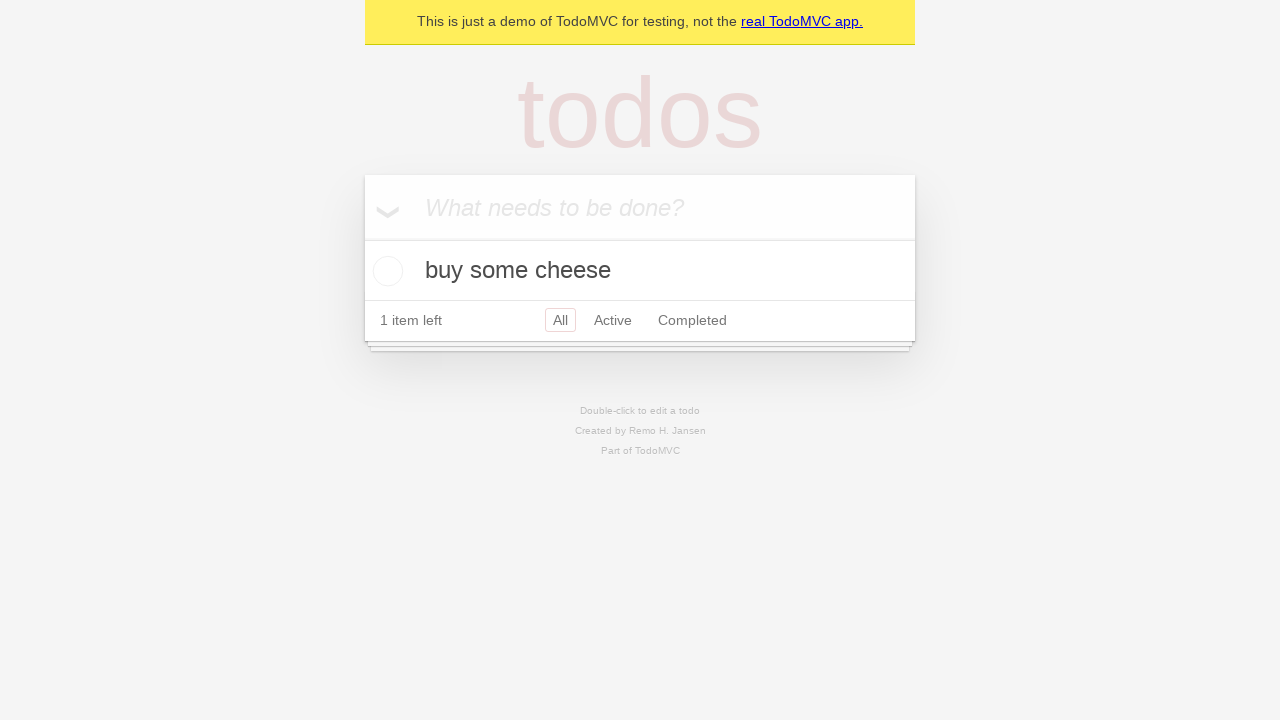

Waited for todo item to be added to the list
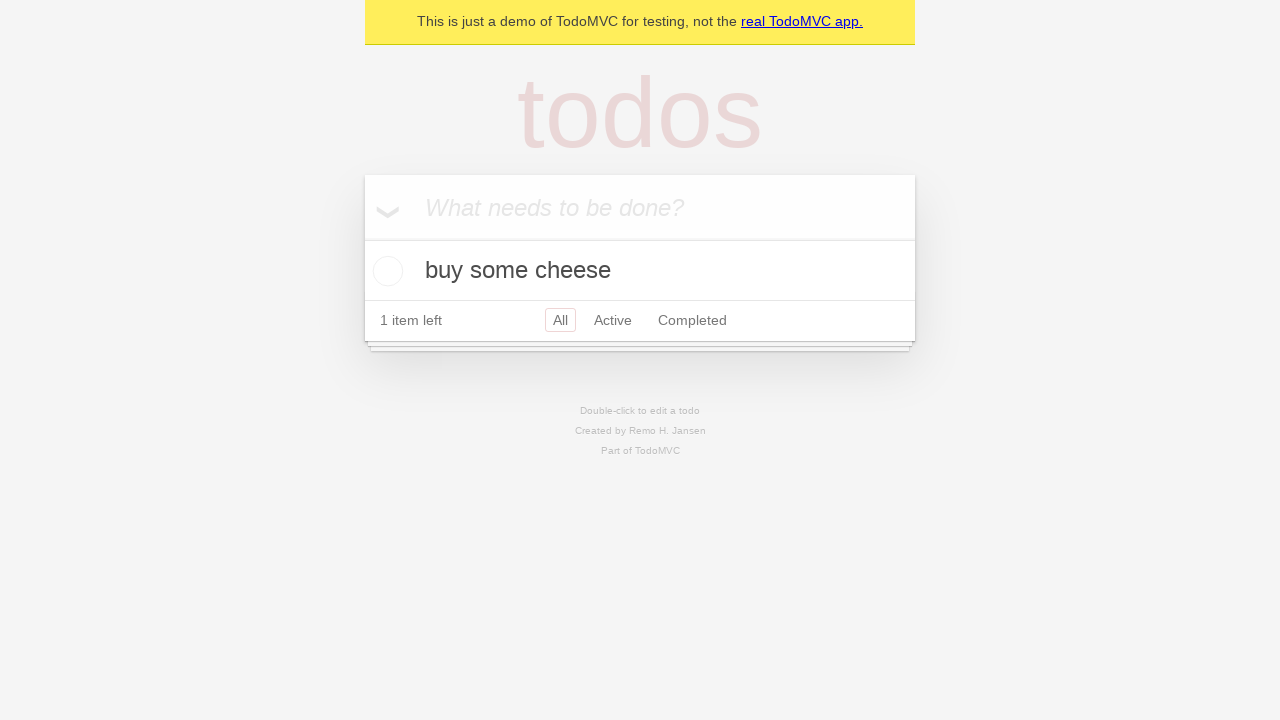

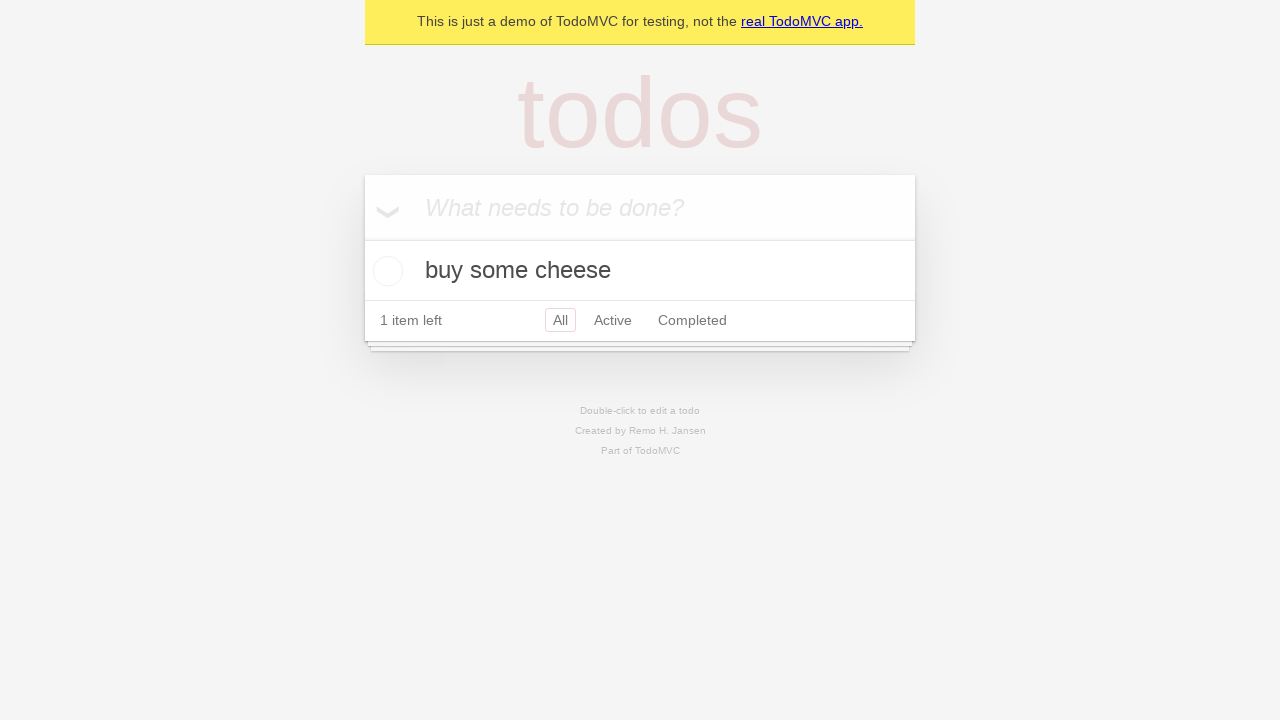